Tests checkbox interaction by clicking on the first checkbox to select it

Starting URL: https://the-internet.herokuapp.com/checkboxes

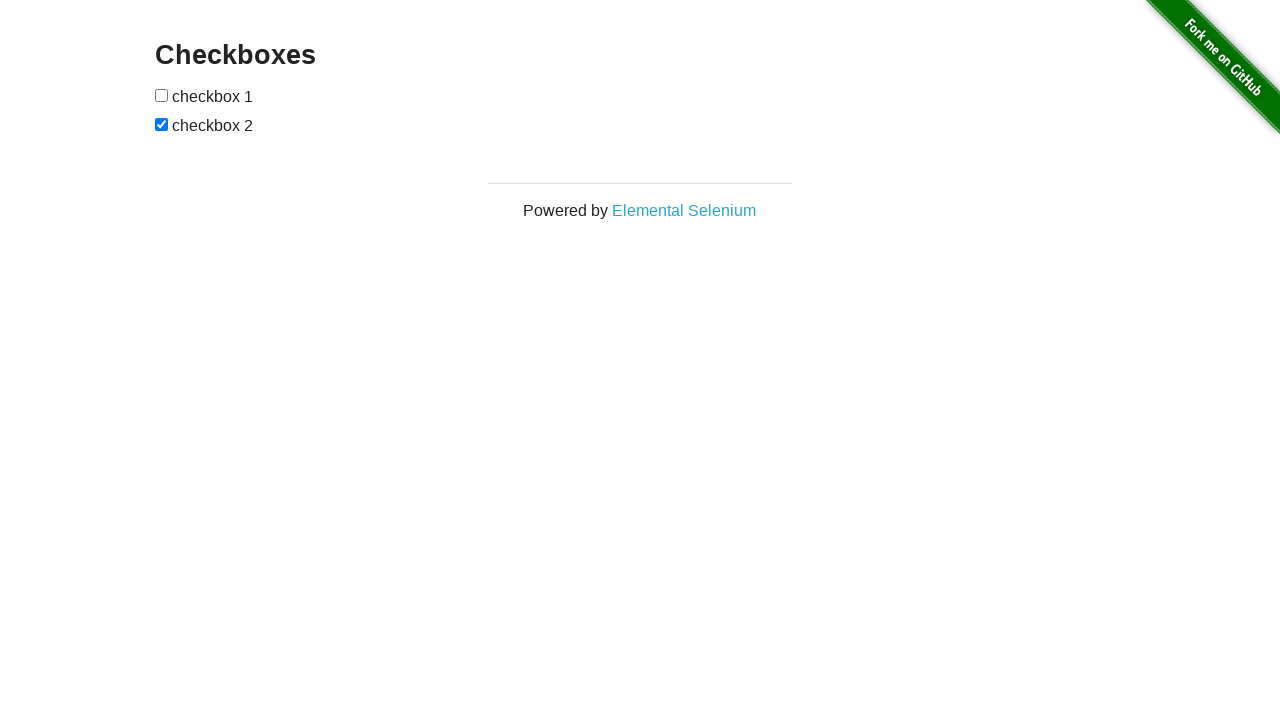

Navigated to checkboxes test page
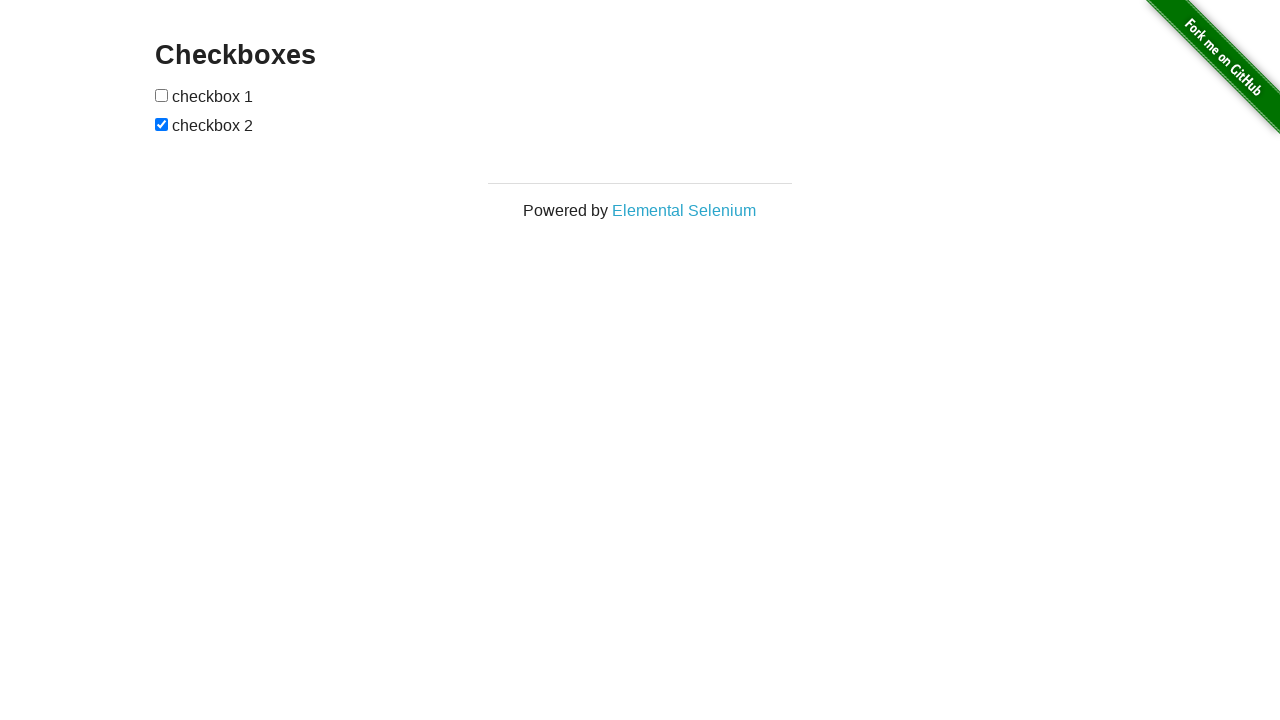

Clicked the first checkbox to select it at (162, 95) on input >> nth=0
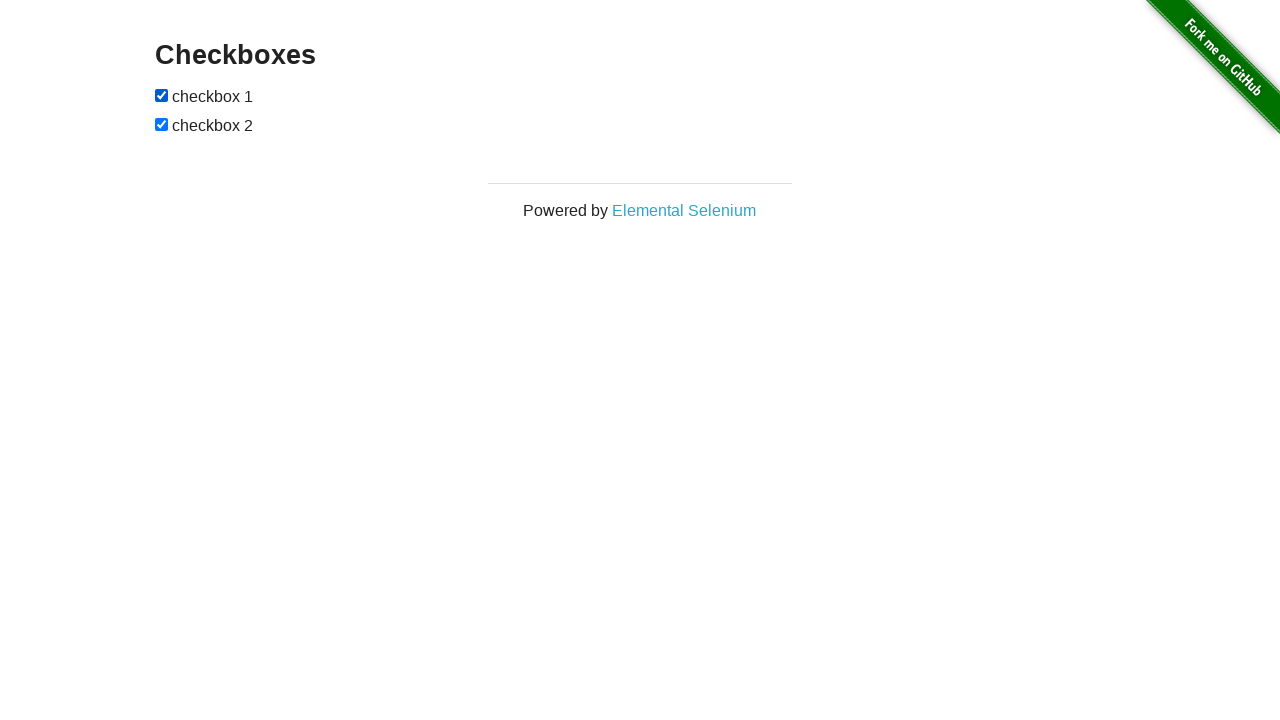

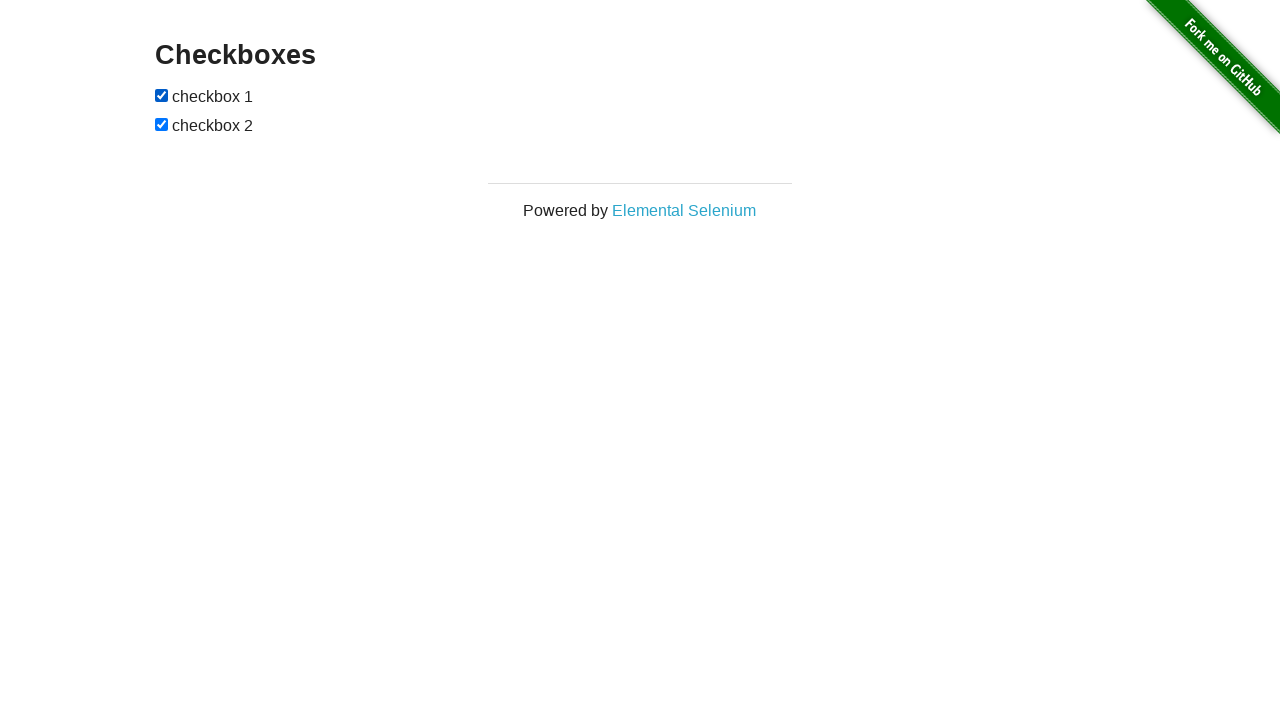